Tests basic form input interactions including text fields, password fields, textarea, and validates disabled and readonly field states

Starting URL: https://www.selenium.dev/selenium/web/web-form.html

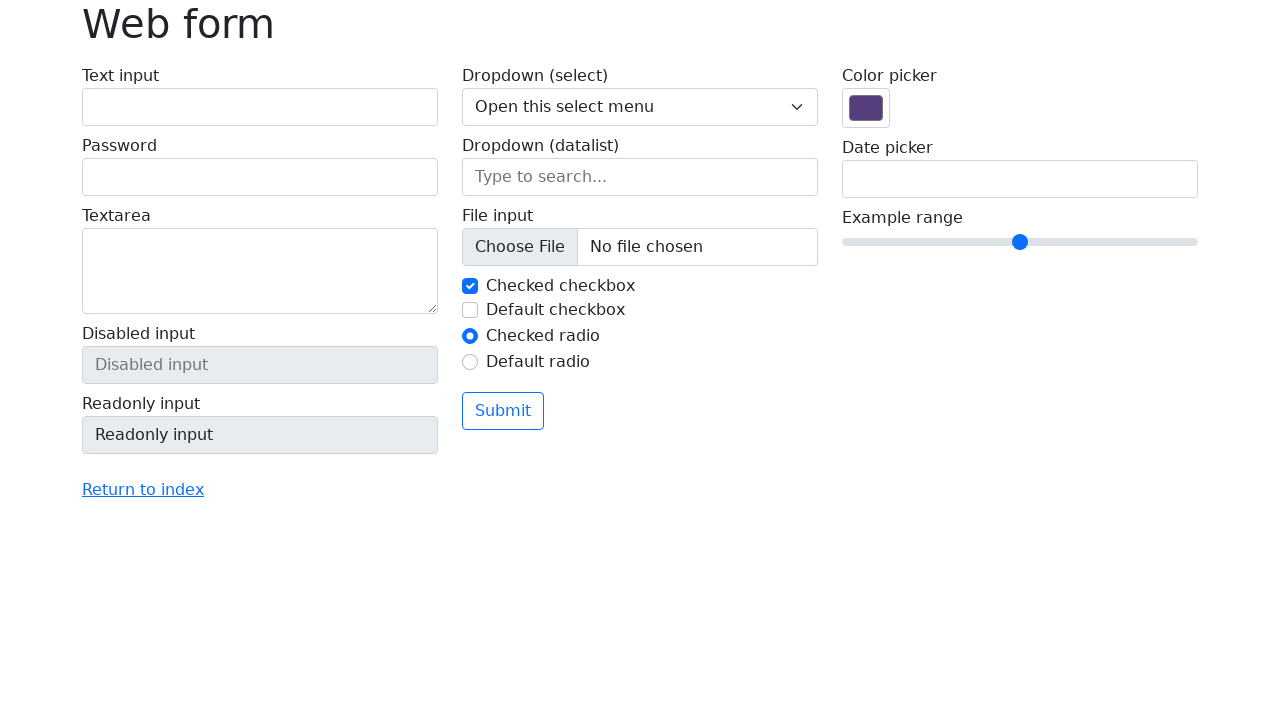

Filled text input field with 'HI THis is TExt Input' on #my-text-id
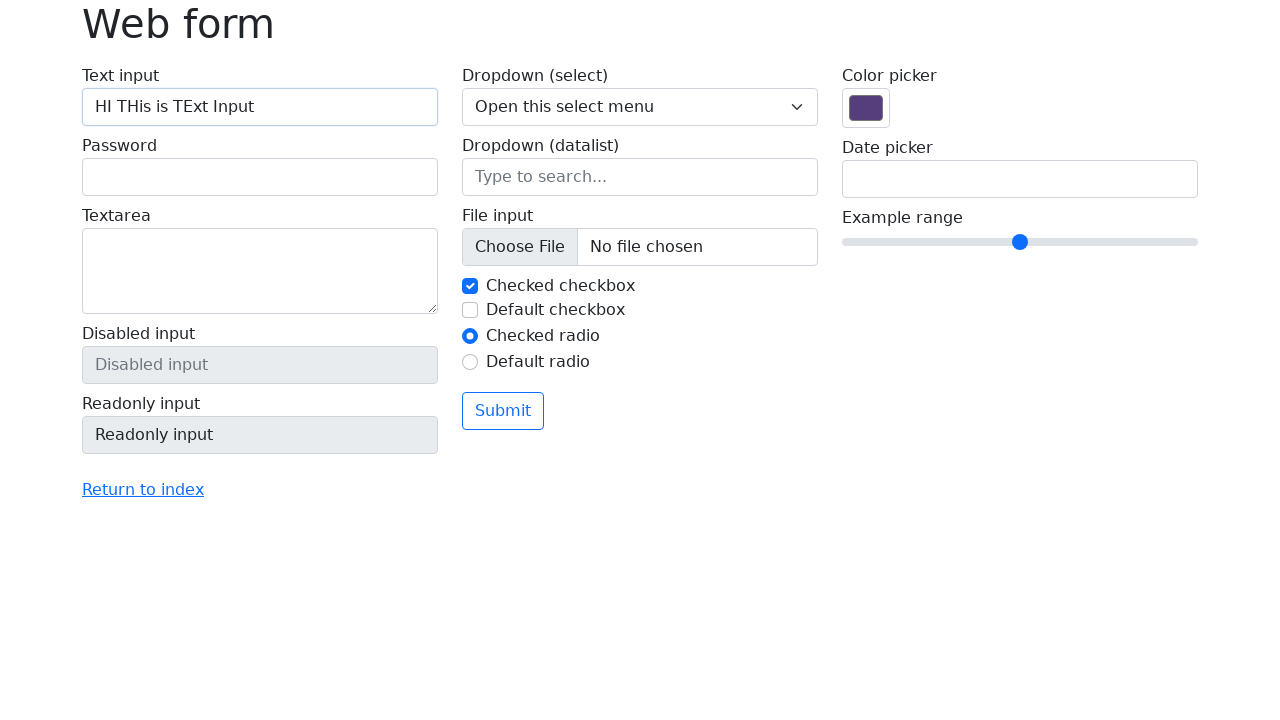

Filled password field with 'PasswordIS' on xpath=/html/body/main/div/form/div/div[1]/label[2]/input
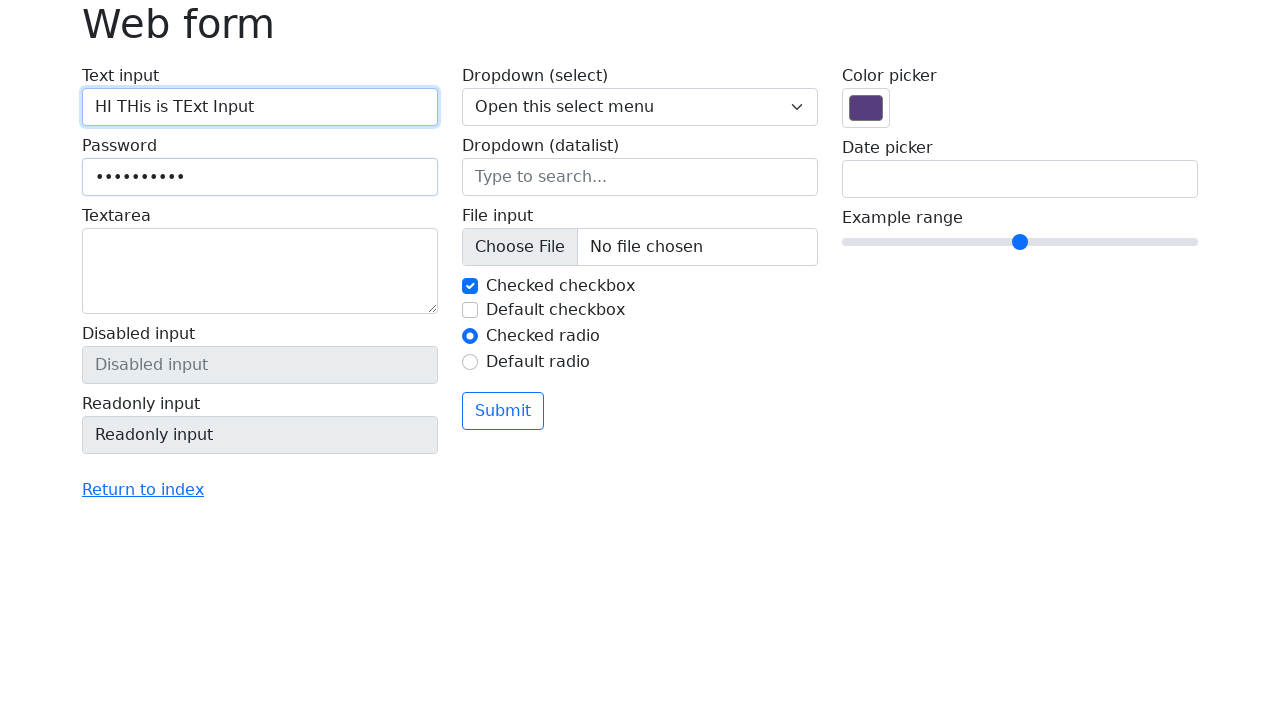

Filled textarea with 'Hi this is going to be good to learn' on textarea[name='my-textarea']
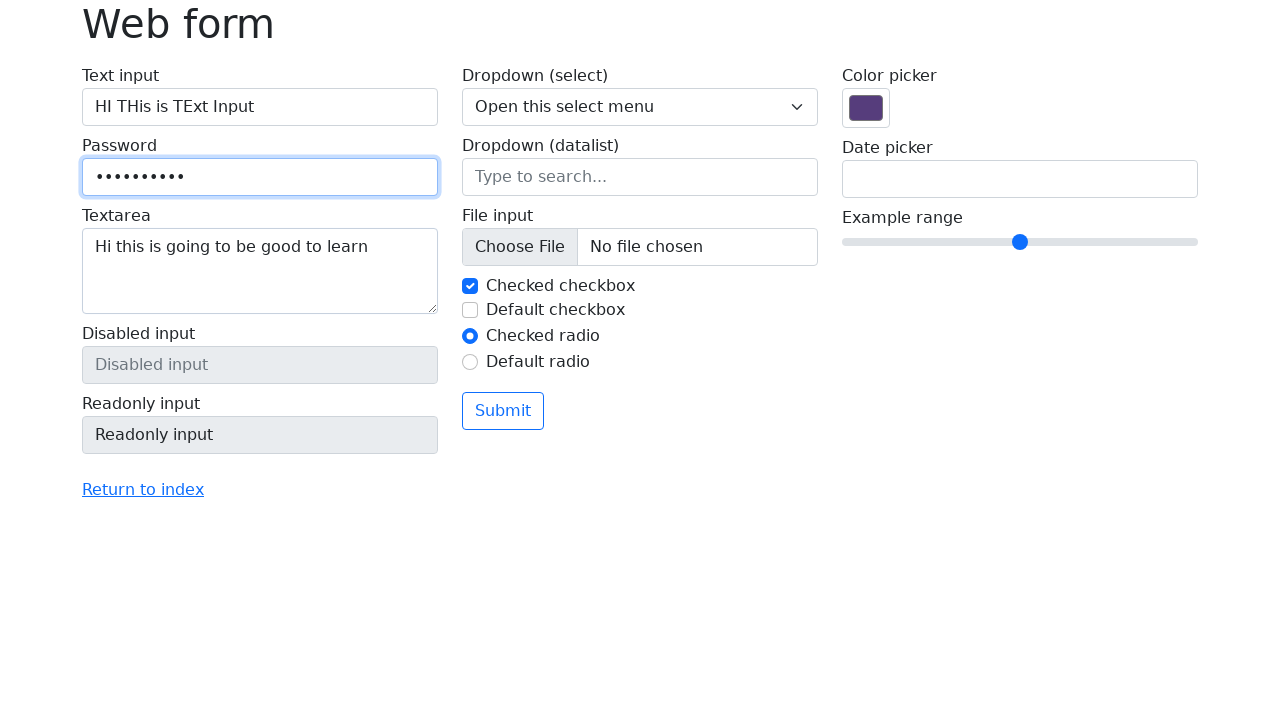

Located disabled input field
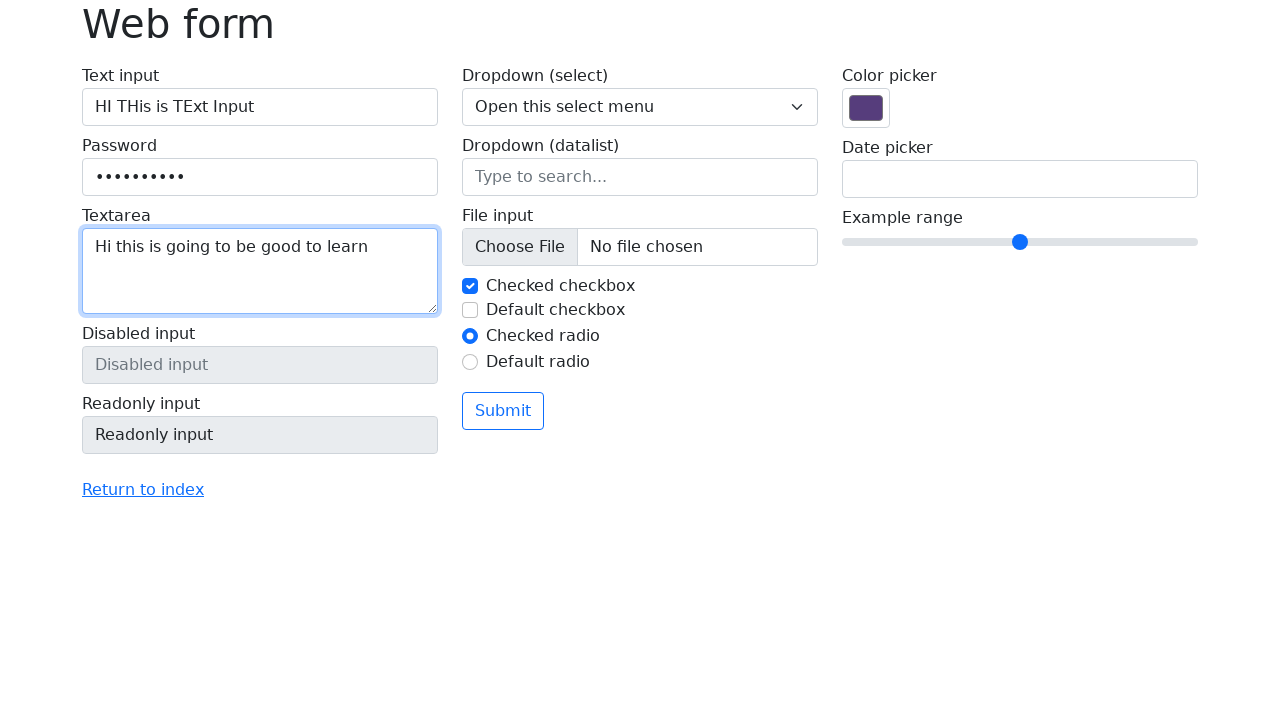

Verified disabled field is not enabled
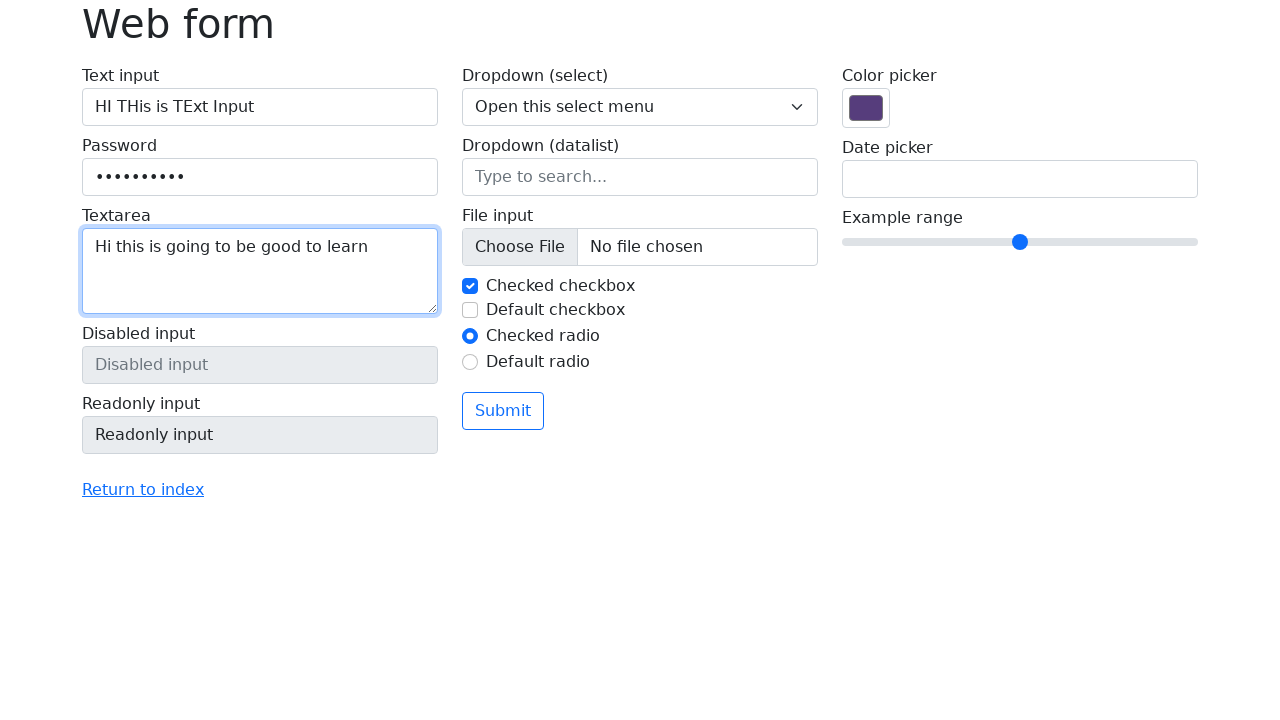

Located readonly input field
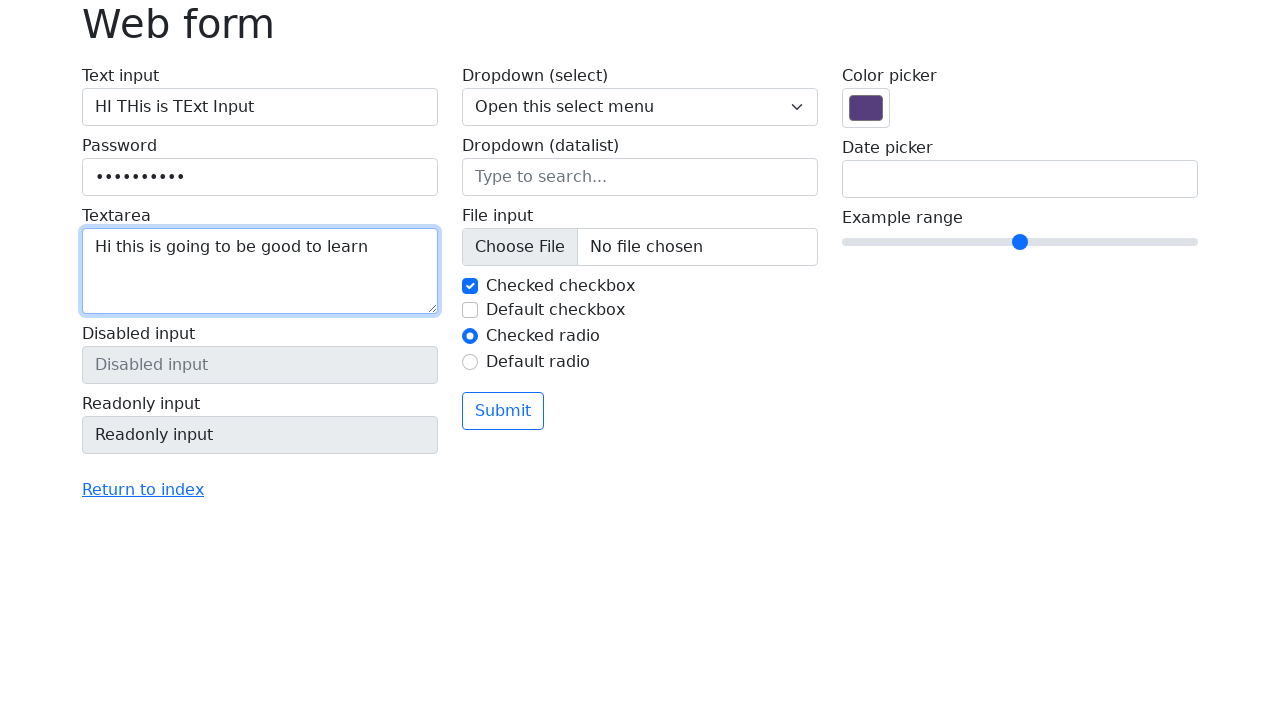

Verified readonly field has readonly attribute
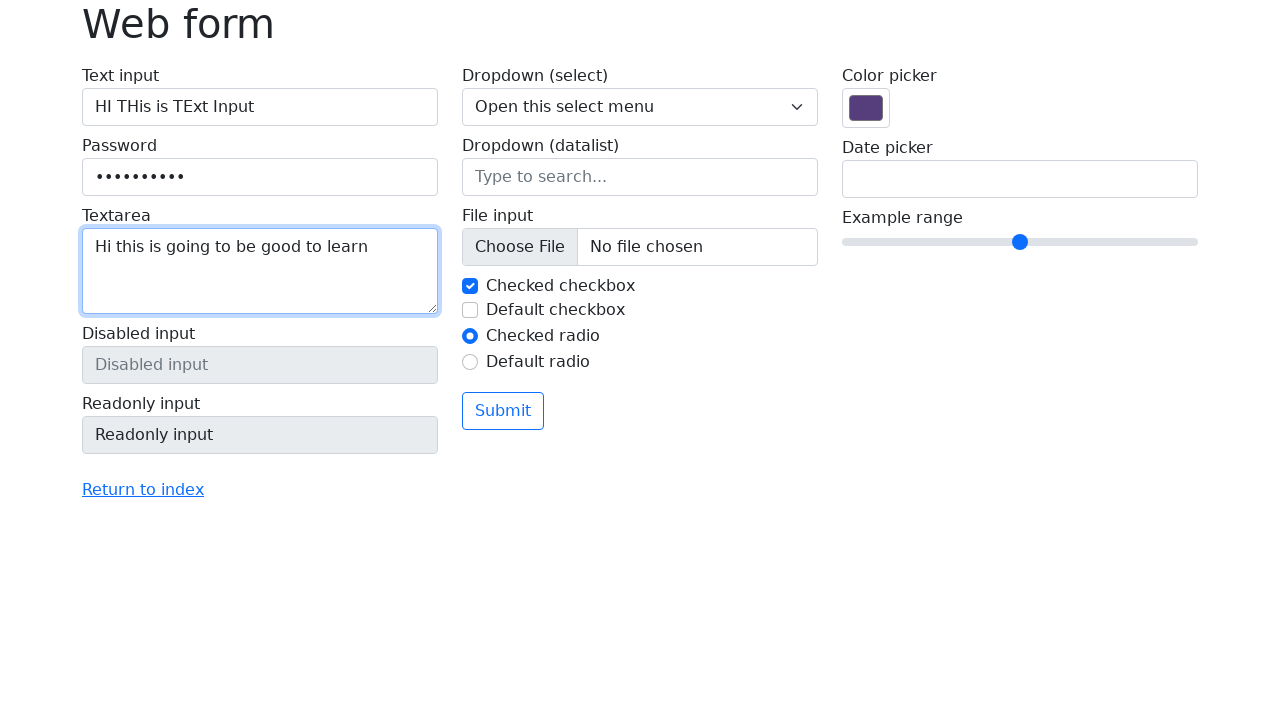

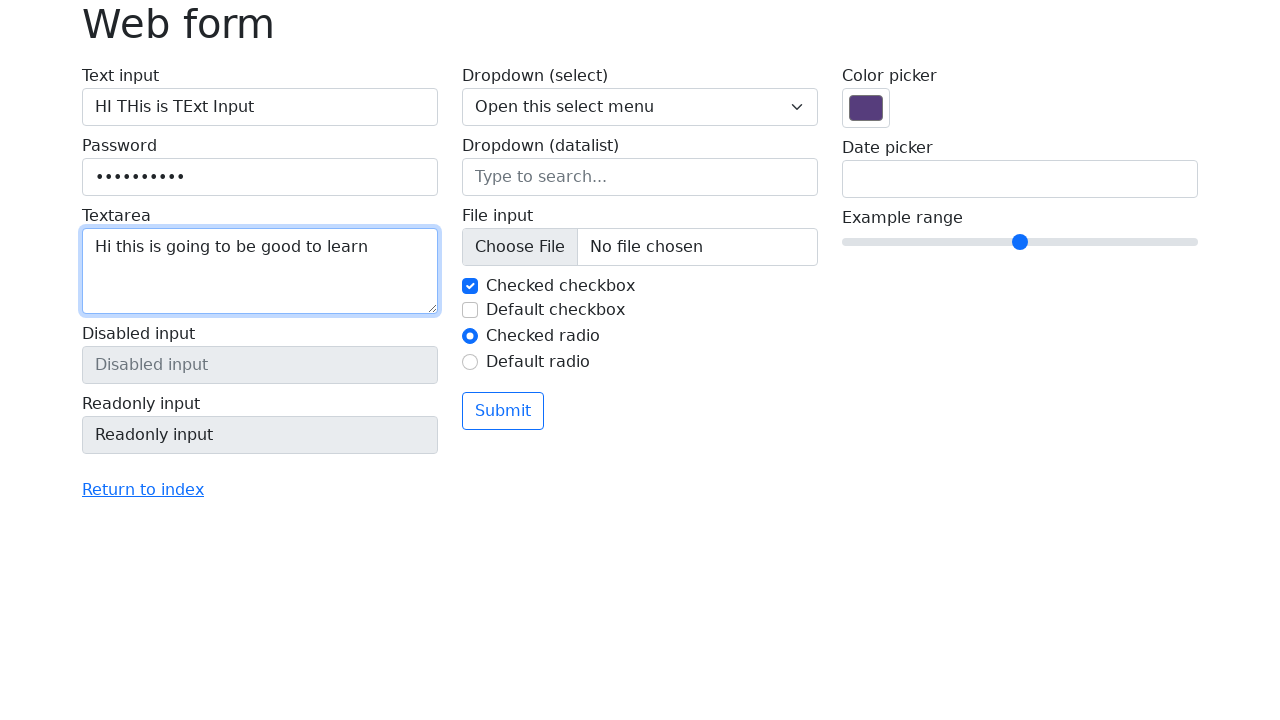